Tests checkbox functionality by verifying initial states and toggling both checkboxes on and off

Starting URL: https://the-internet.herokuapp.com/checkboxes

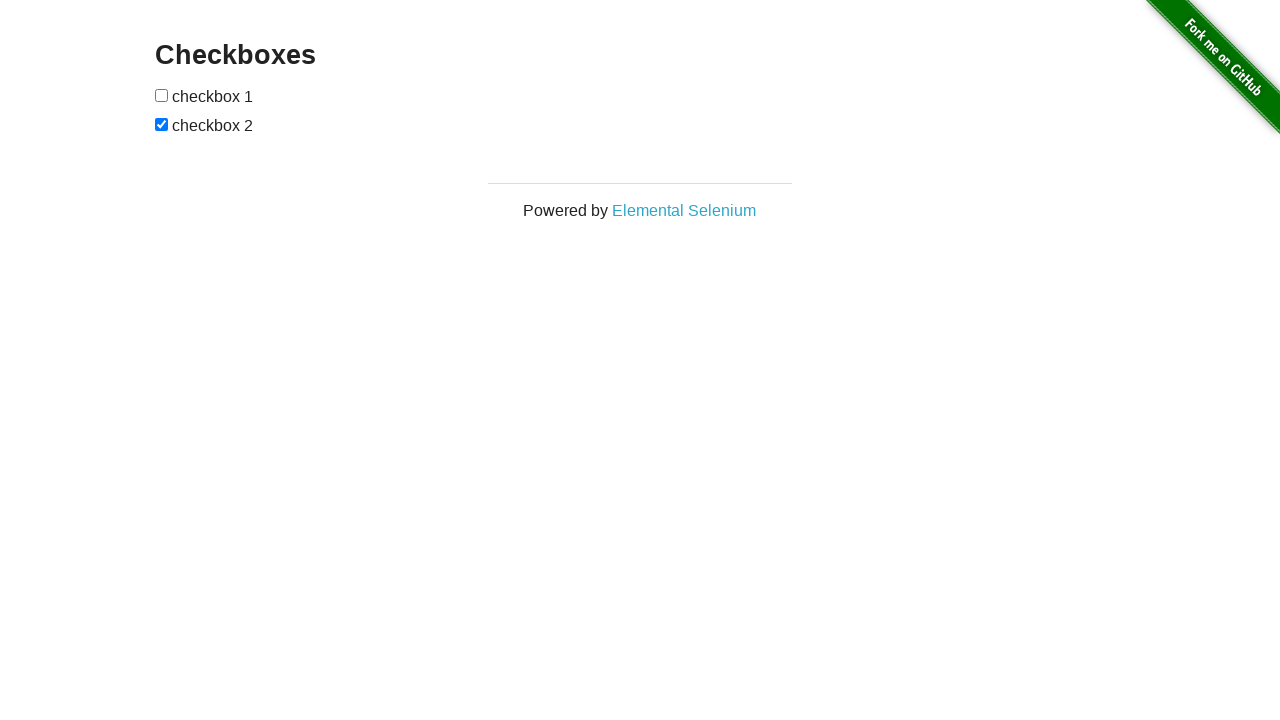

Located first checkbox element
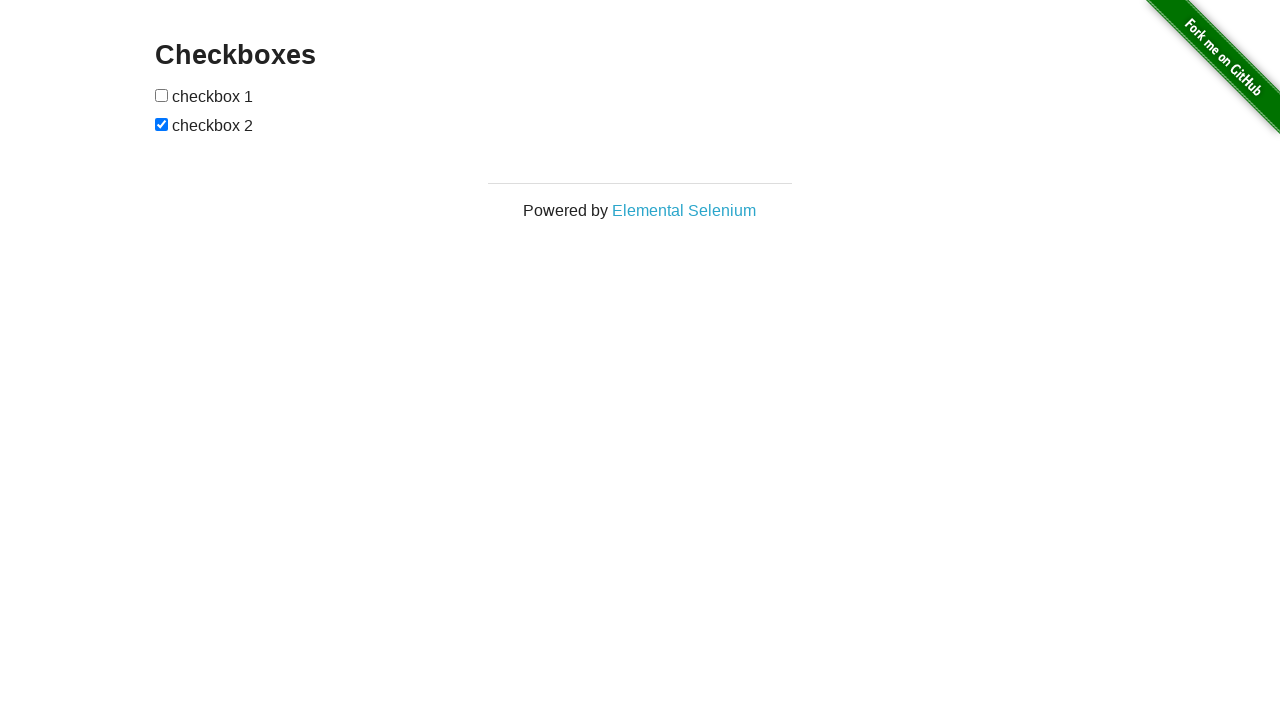

Located second checkbox element
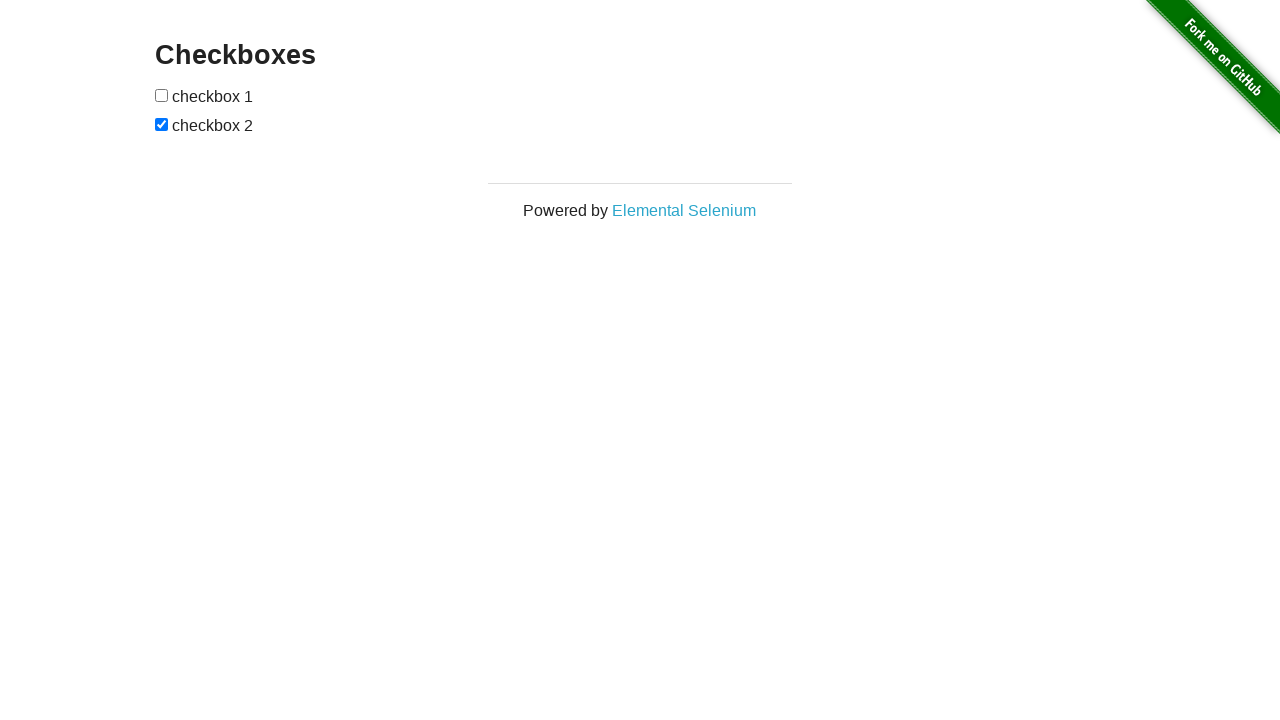

Verified first checkbox is initially unchecked
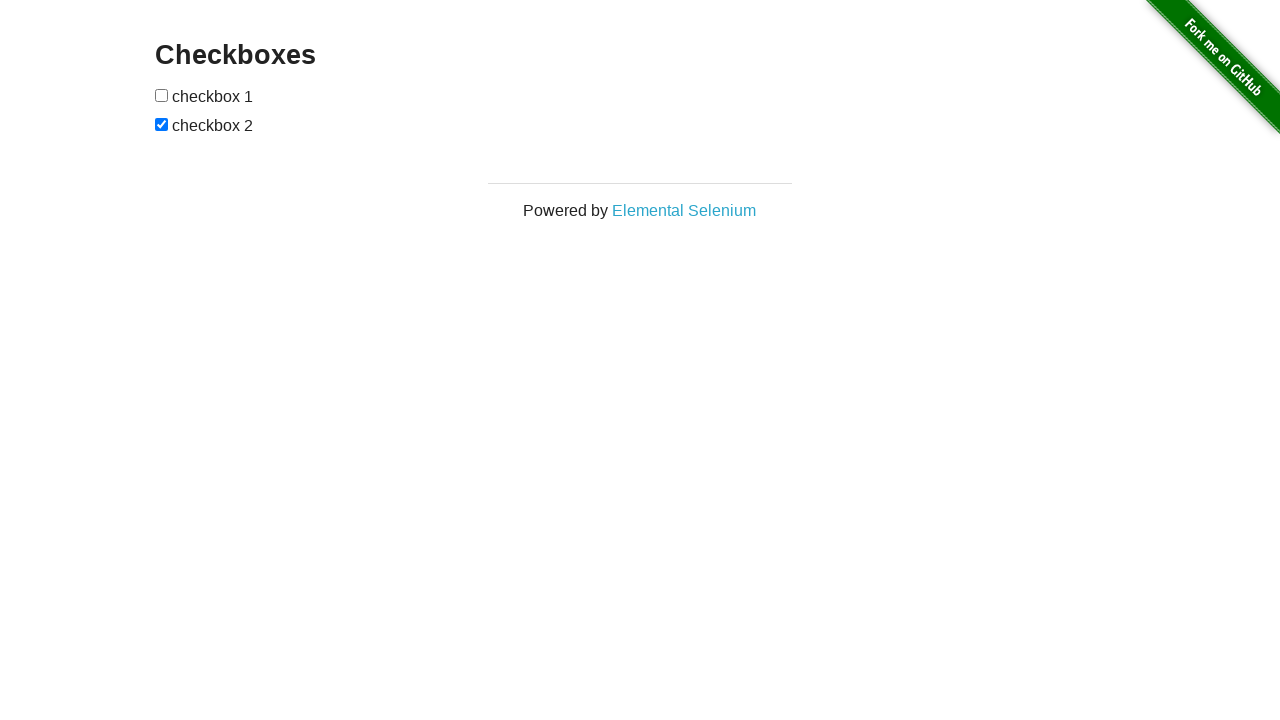

Verified second checkbox is initially checked
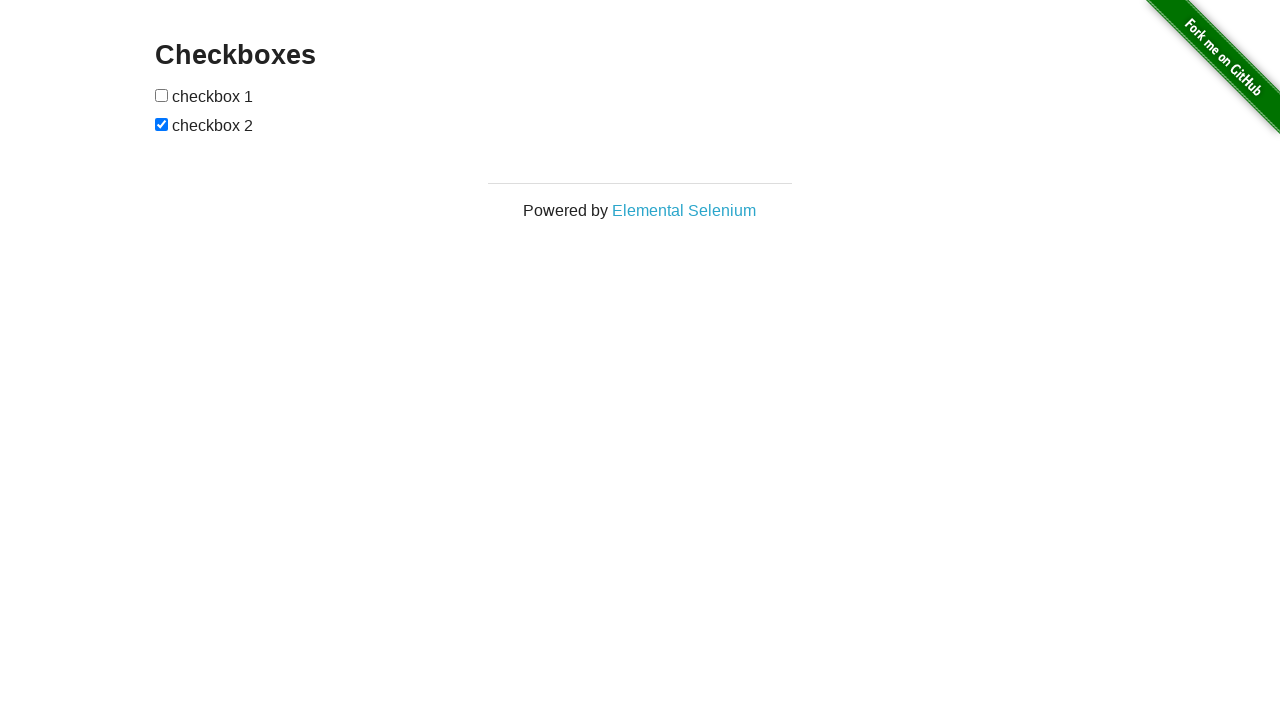

Clicked first checkbox to toggle it on at (162, 95) on form#checkboxes input >> nth=0
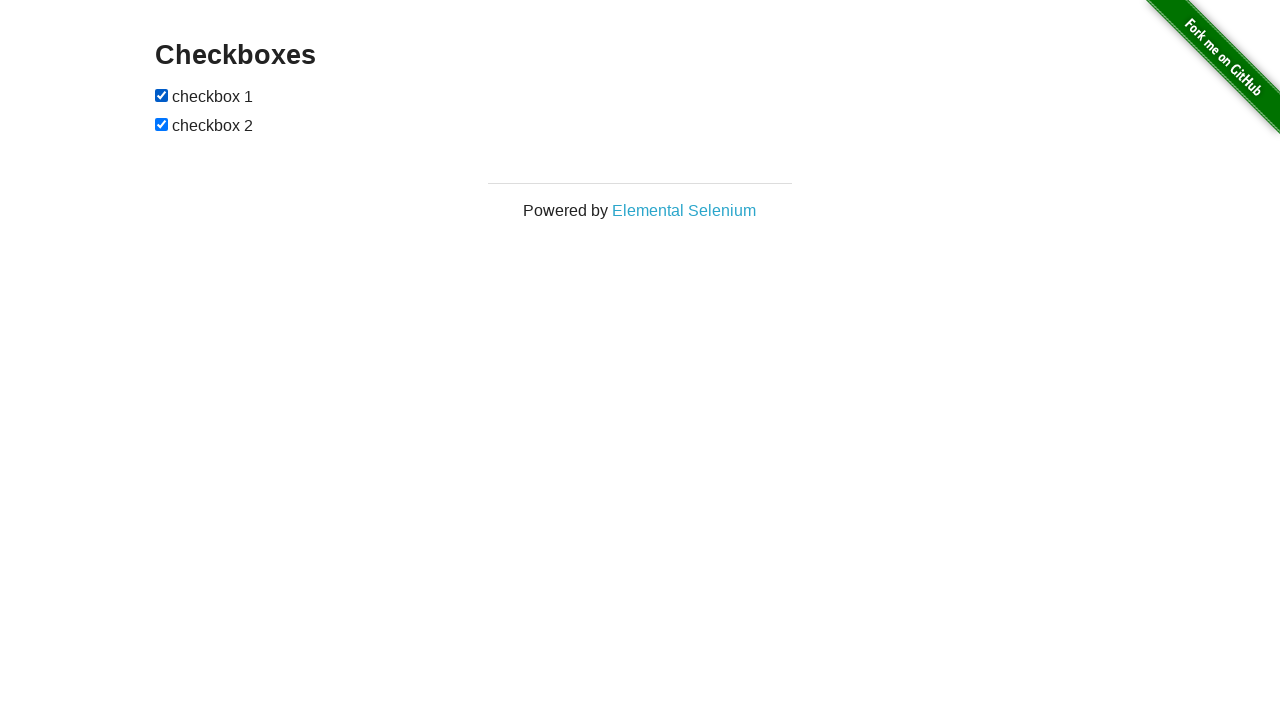

Clicked second checkbox to toggle it off at (162, 124) on form#checkboxes input >> nth=1
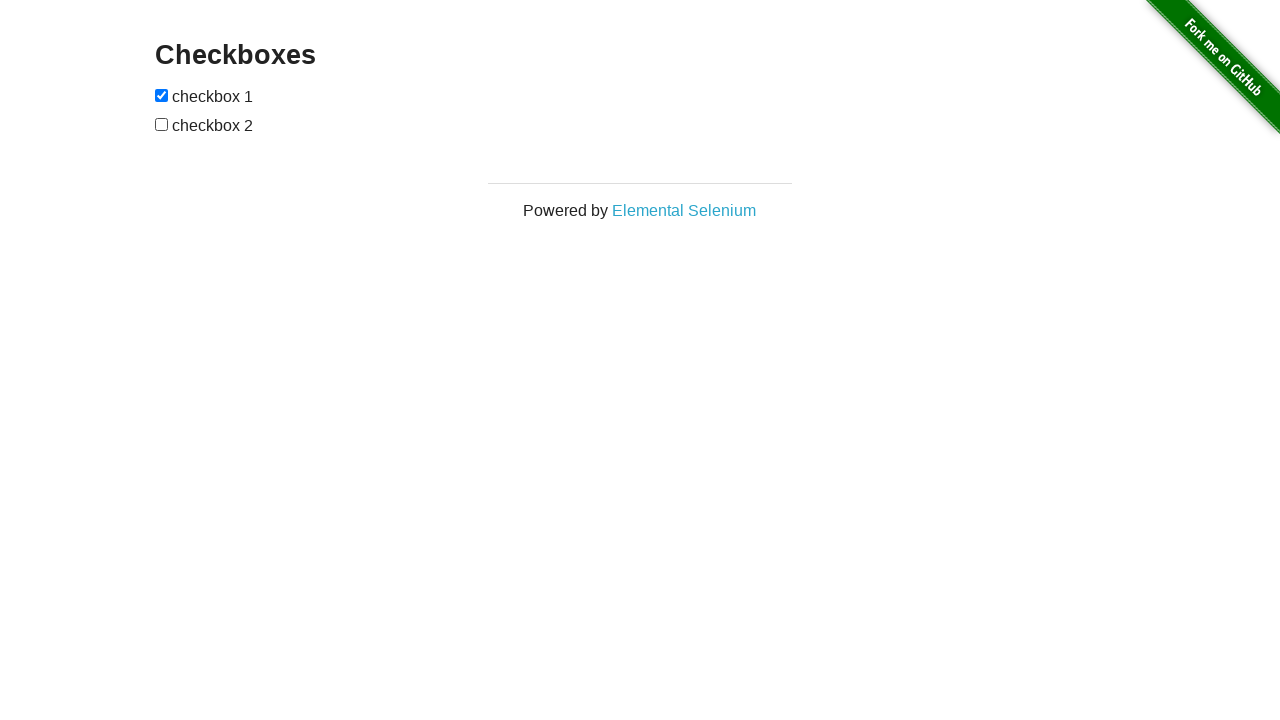

Verified first checkbox is now checked
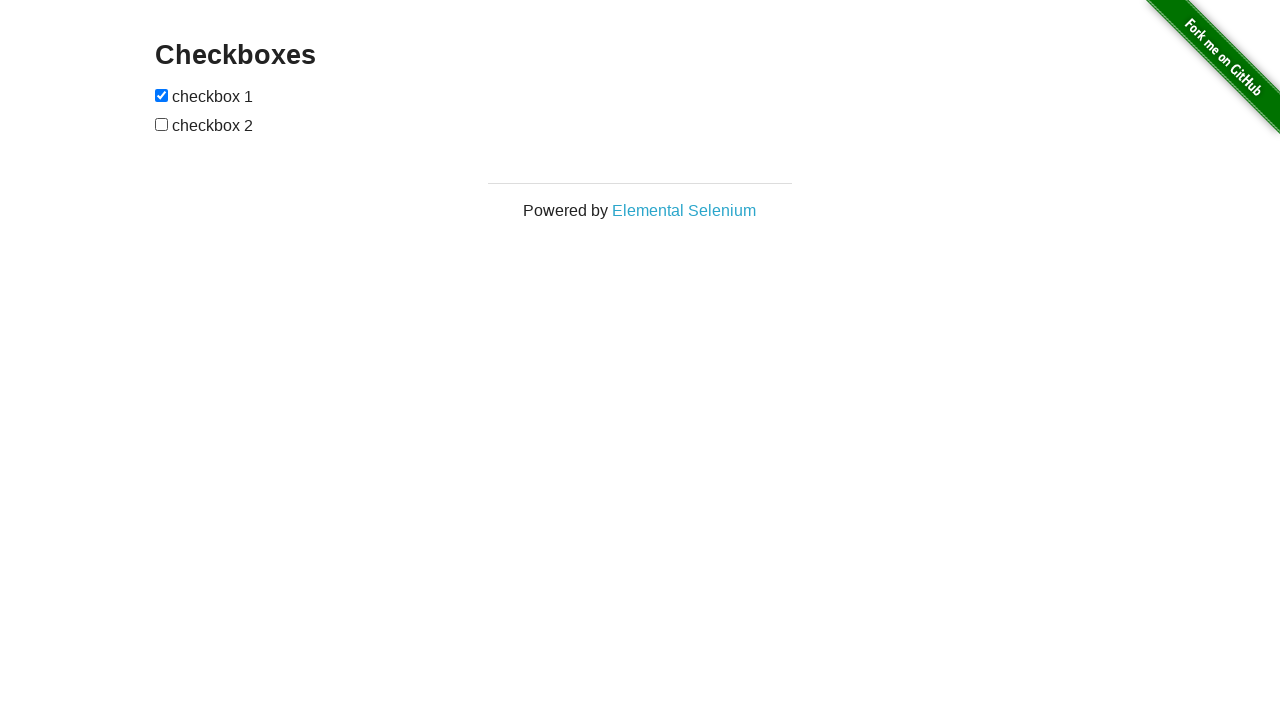

Verified second checkbox is now unchecked
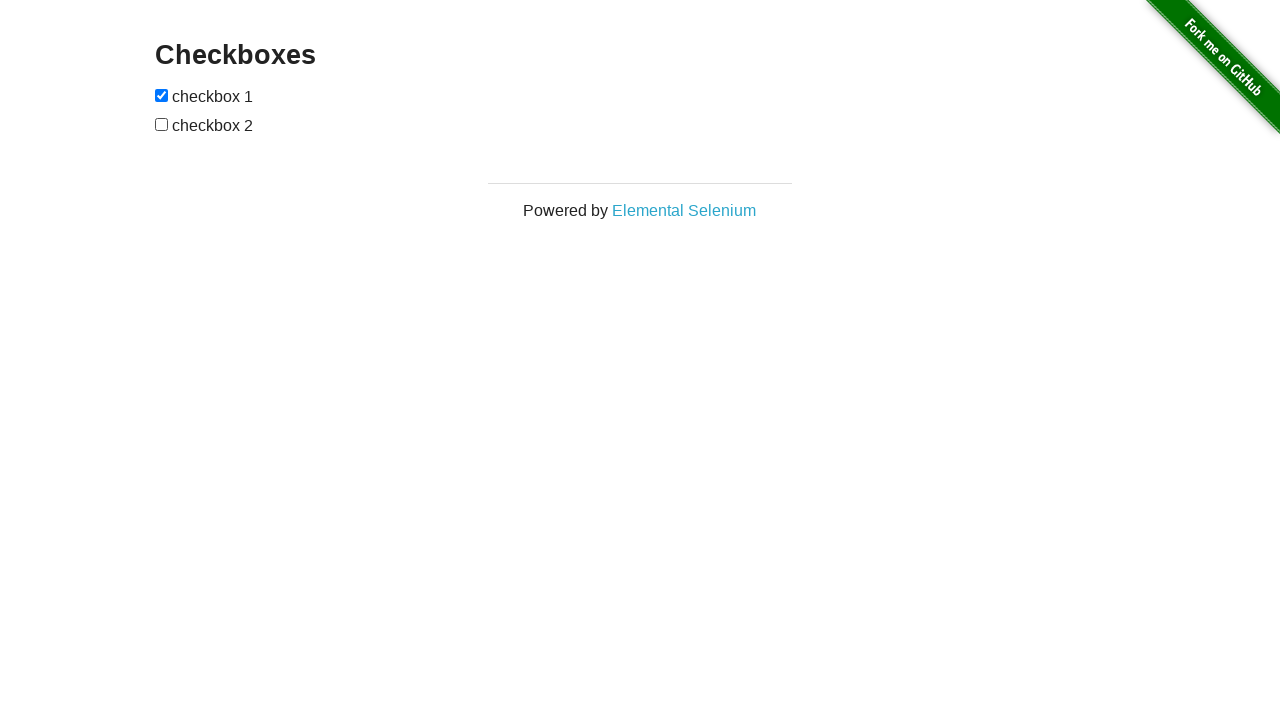

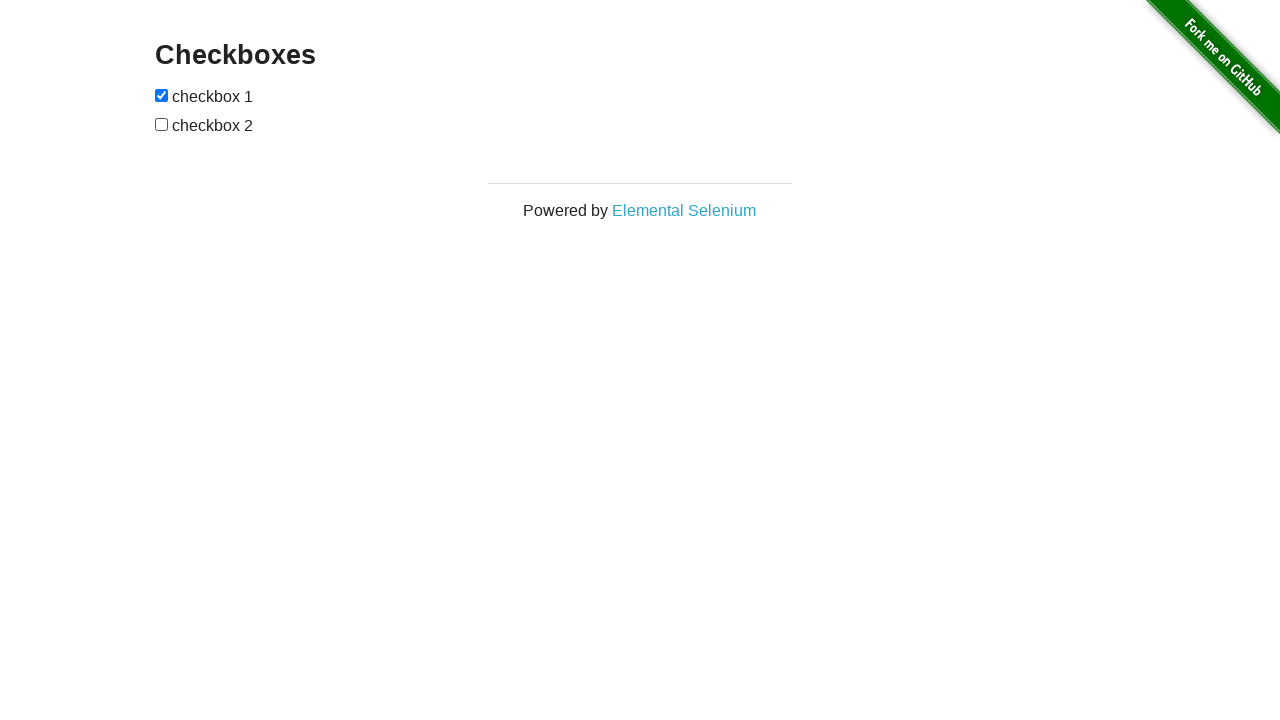